Tests handling multiple browser windows by clicking a link that opens a popup, switching to the new window, resizing it, and clicking a navigation link within it.

Starting URL: https://manojkumar4636.github.io/Selenium_Practice_Hub/pages/Window.html

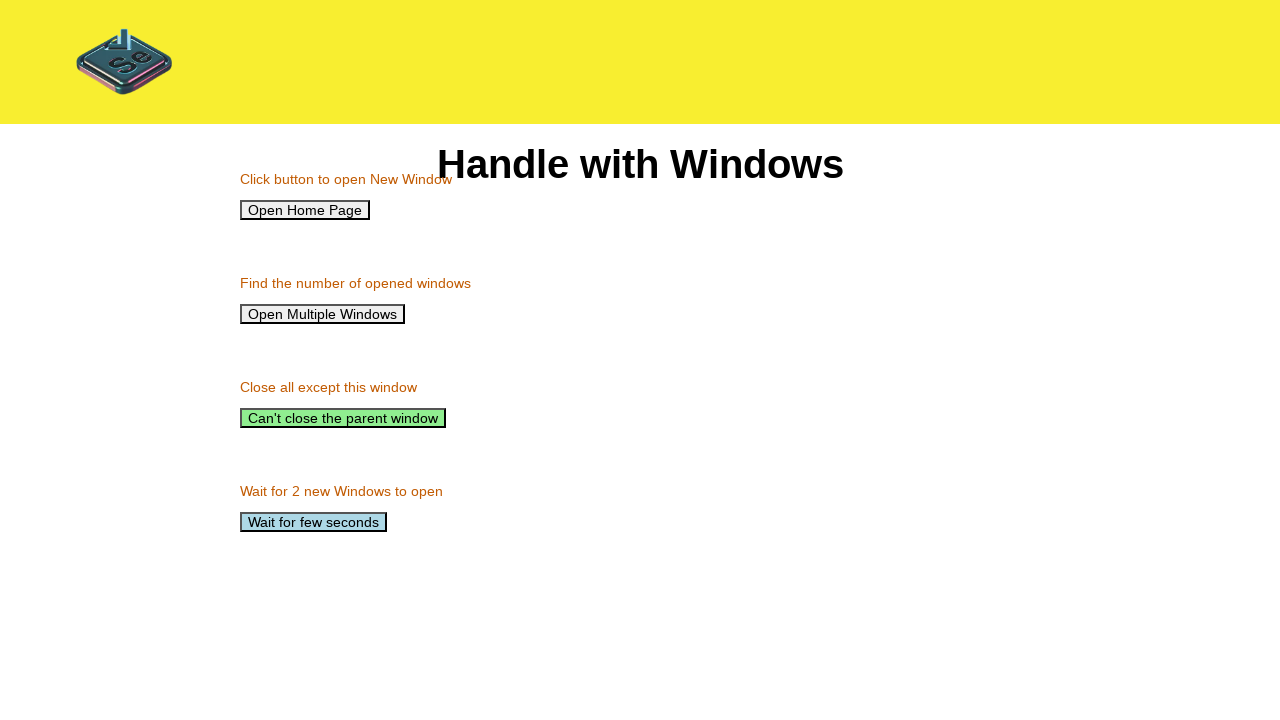

Clicked home link and popup window opened at (305, 210) on #home
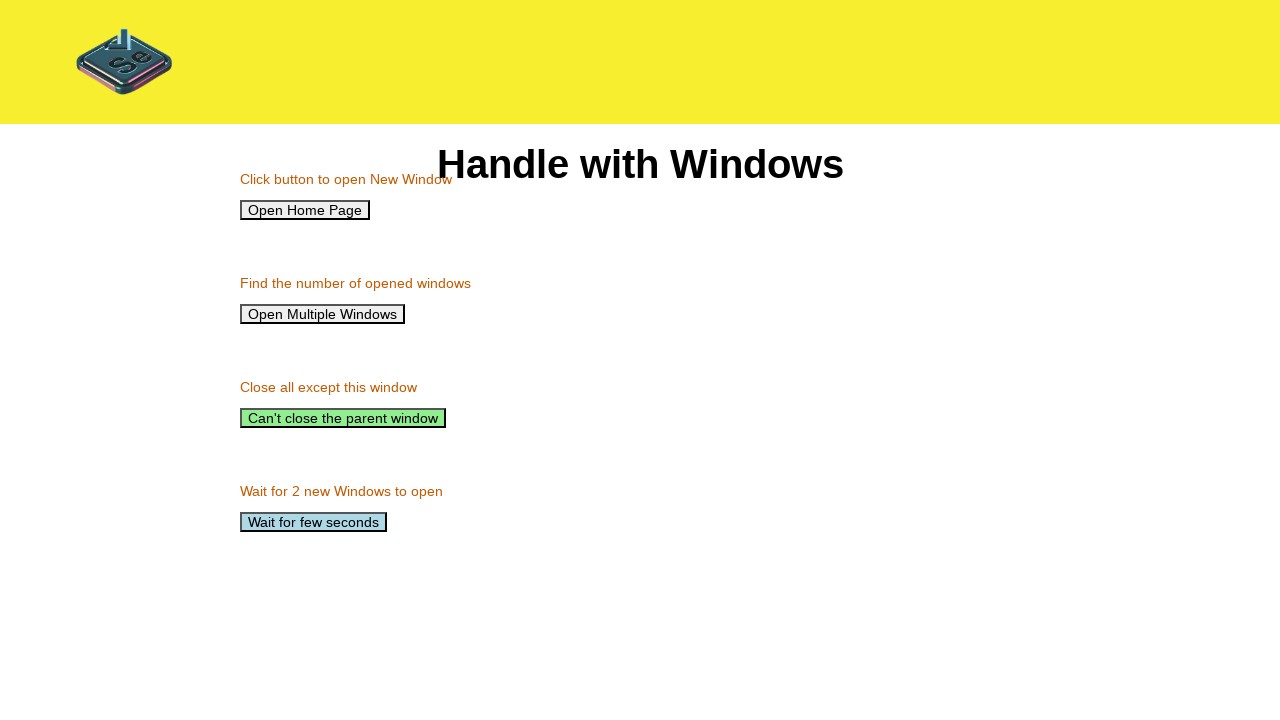

Resized new window to 1500x1000 pixels
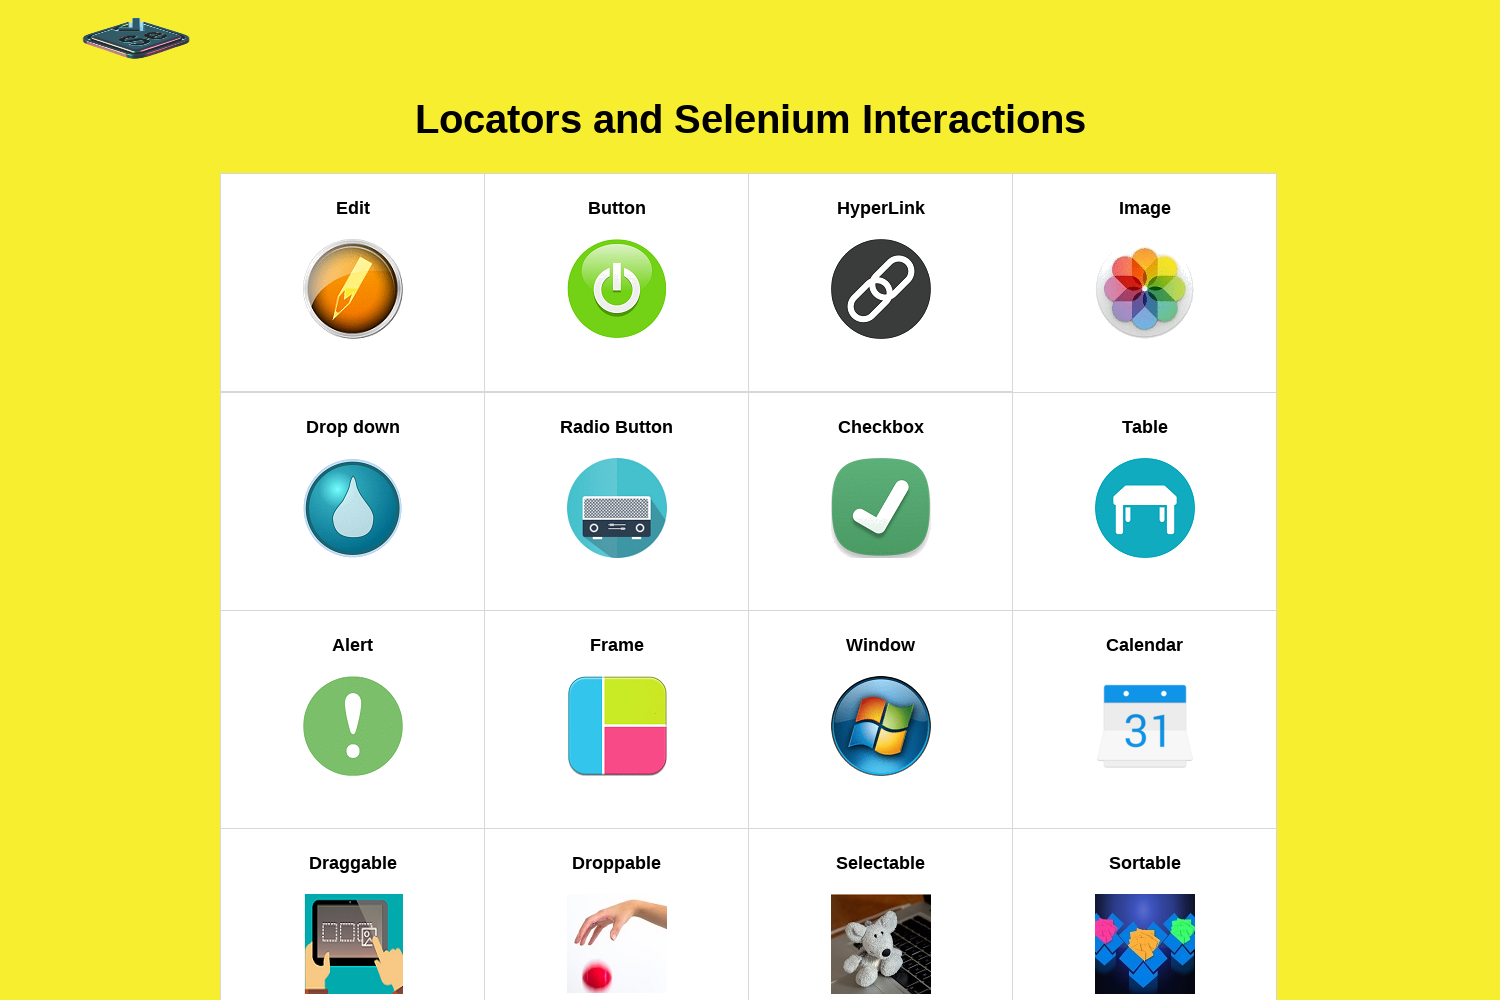

Clicked Edit link in the new window at (352, 282) on [href="pages/Edit.html"]
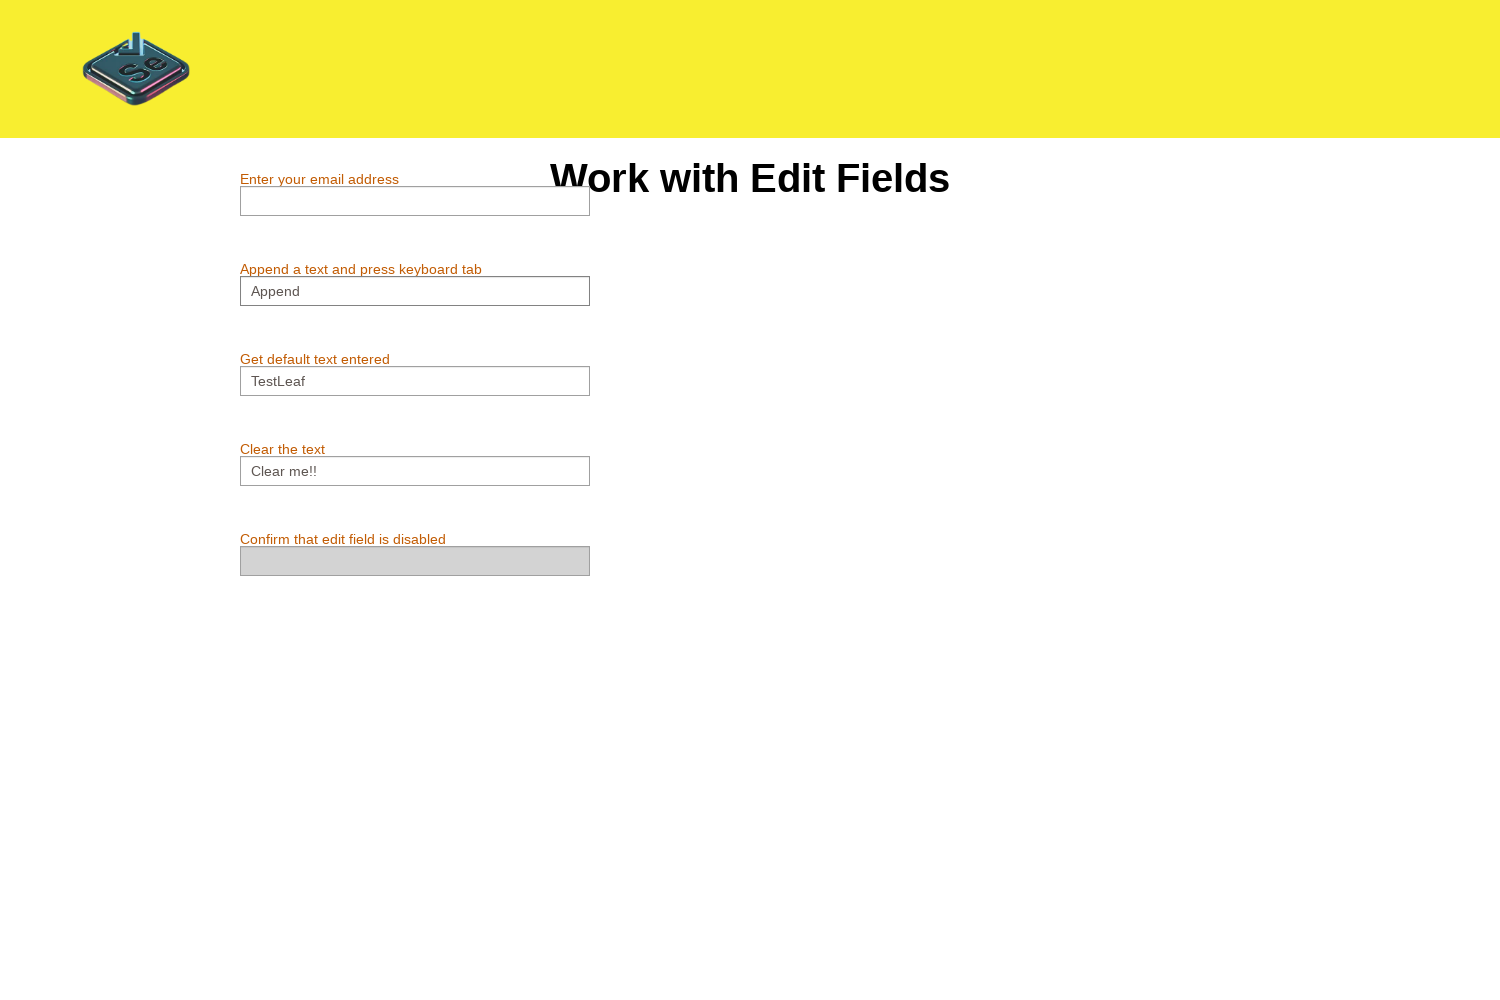

Edit page navigation completed and DOM content loaded
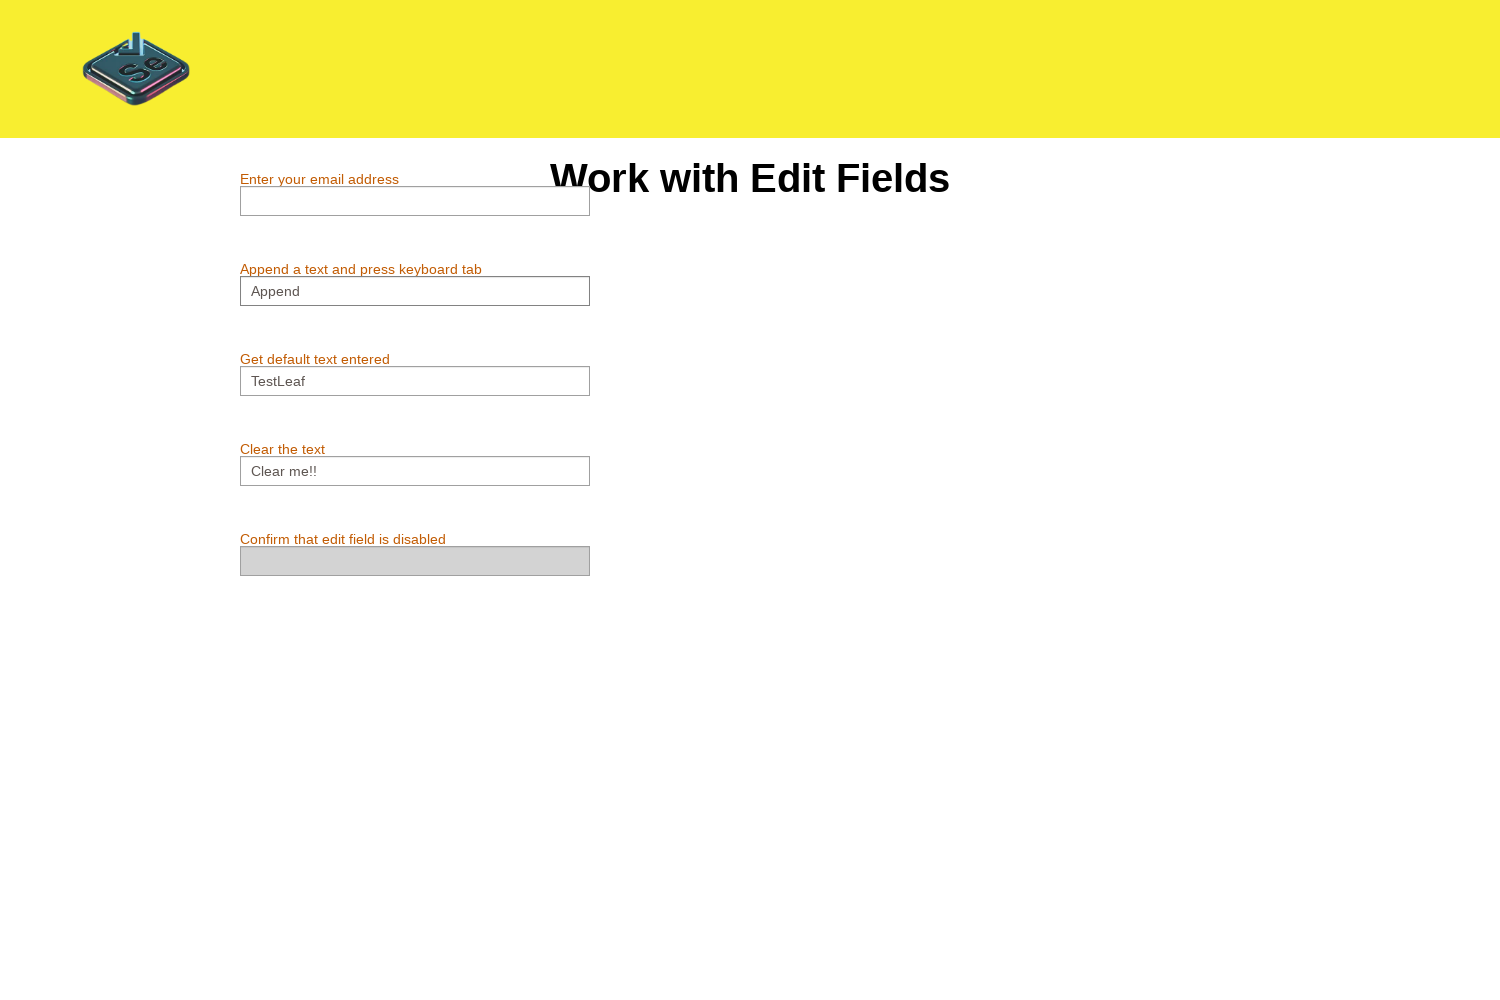

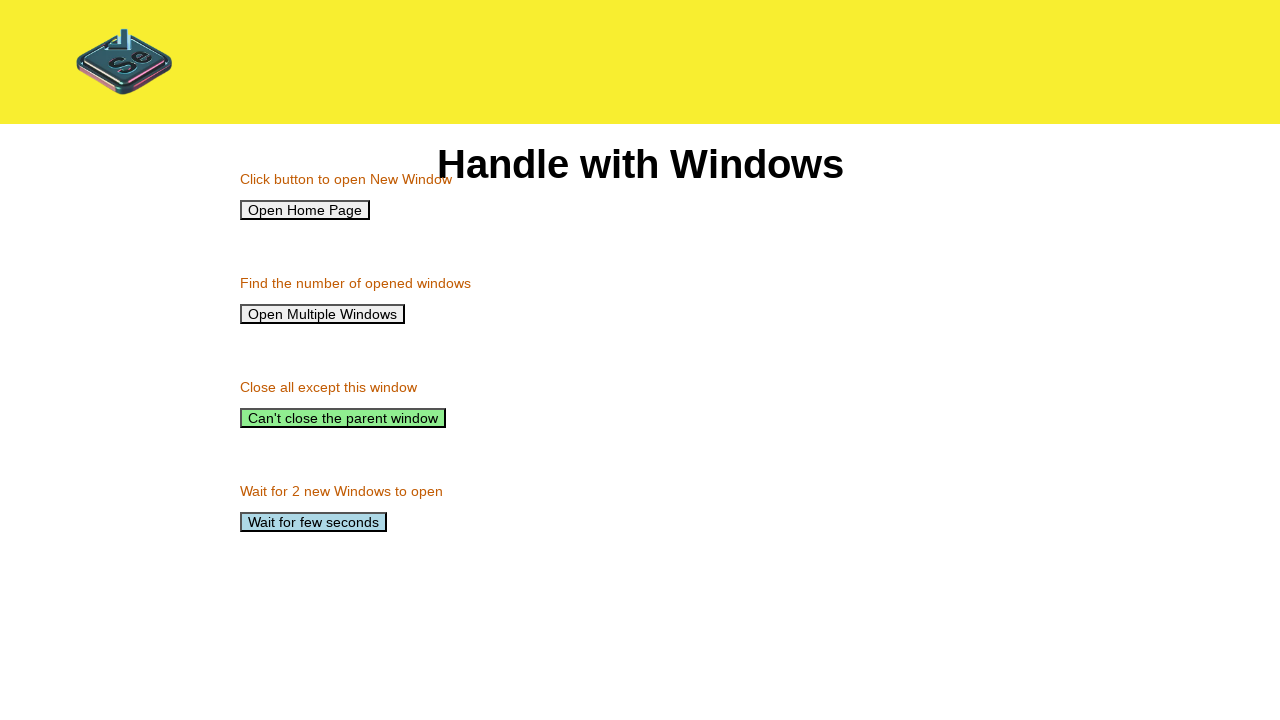